Tests login form validation when password field is left empty

Starting URL: https://www.saucedemo.com/

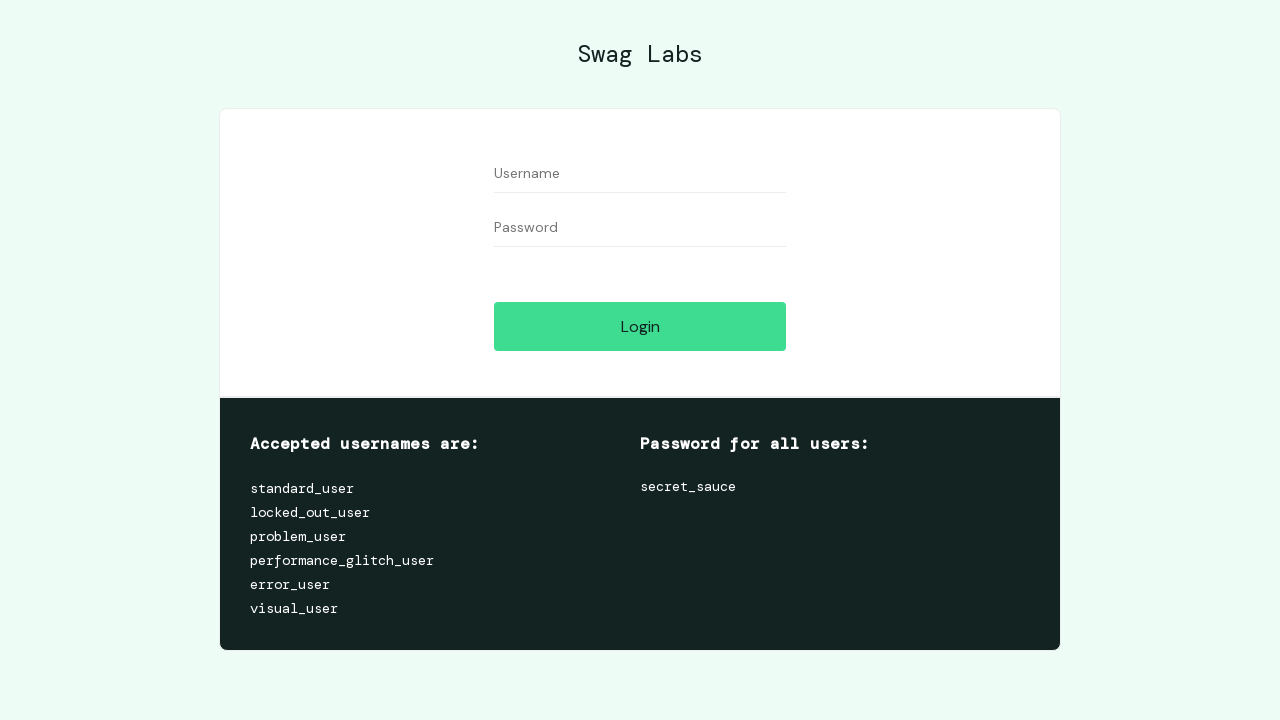

Filled username field with 'standard_user' on #user-name
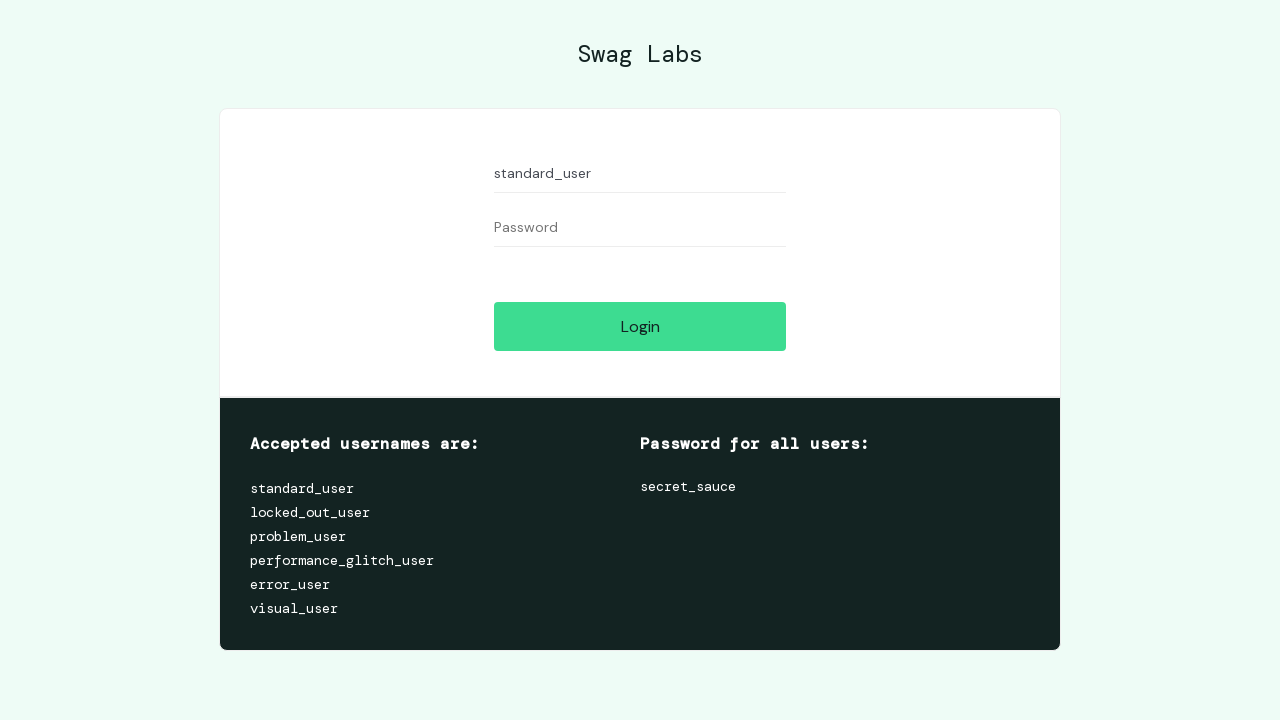

Left password field empty on #password
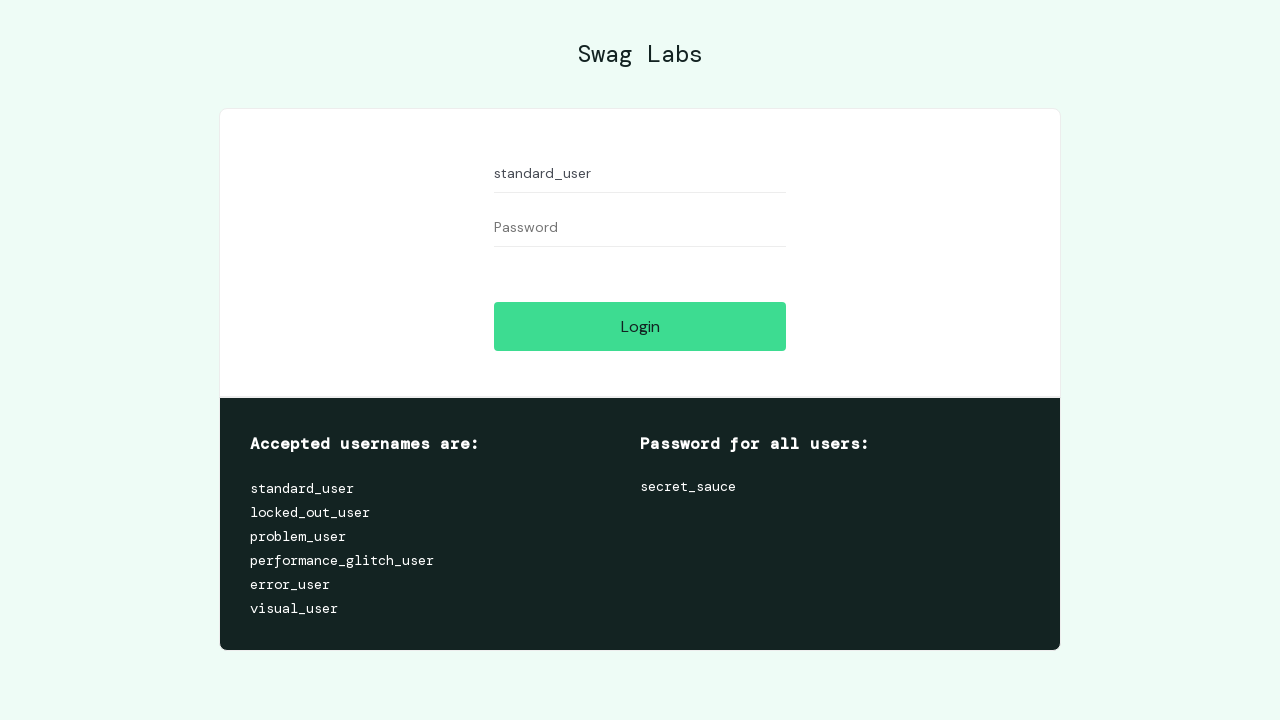

Clicked login button at (640, 326) on #login-button
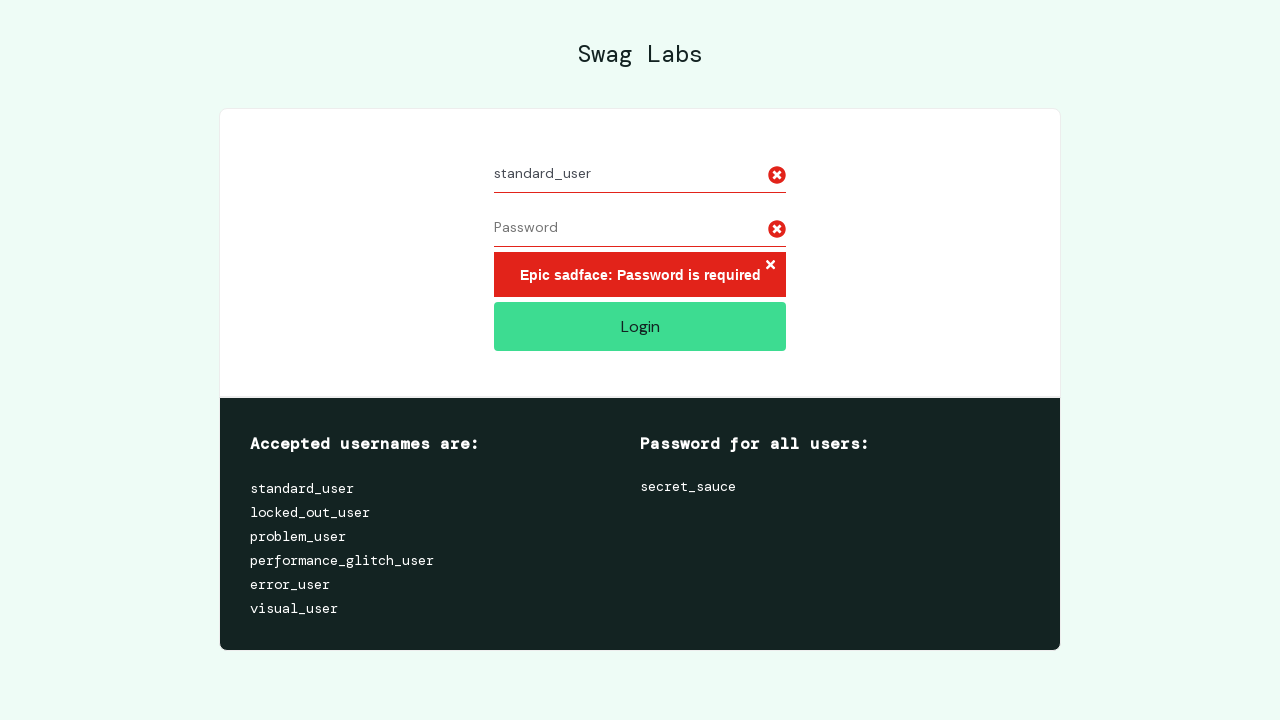

Error message container appeared - login validation failed as expected
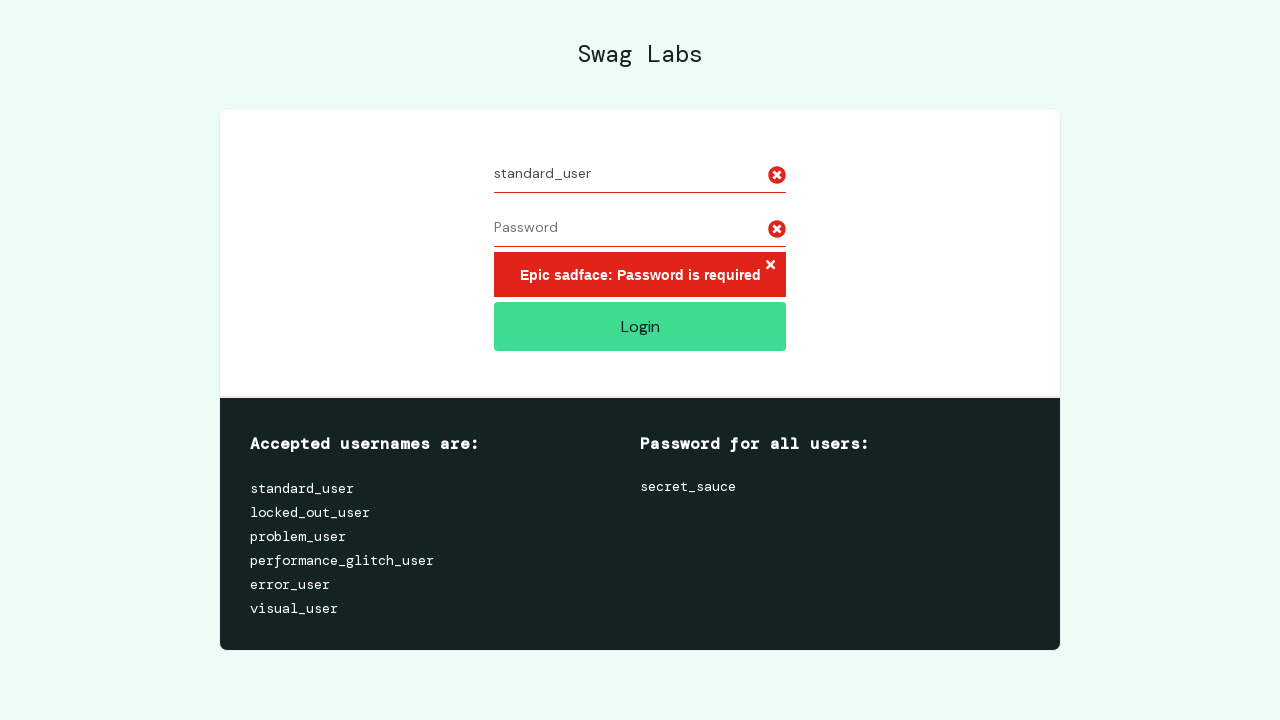

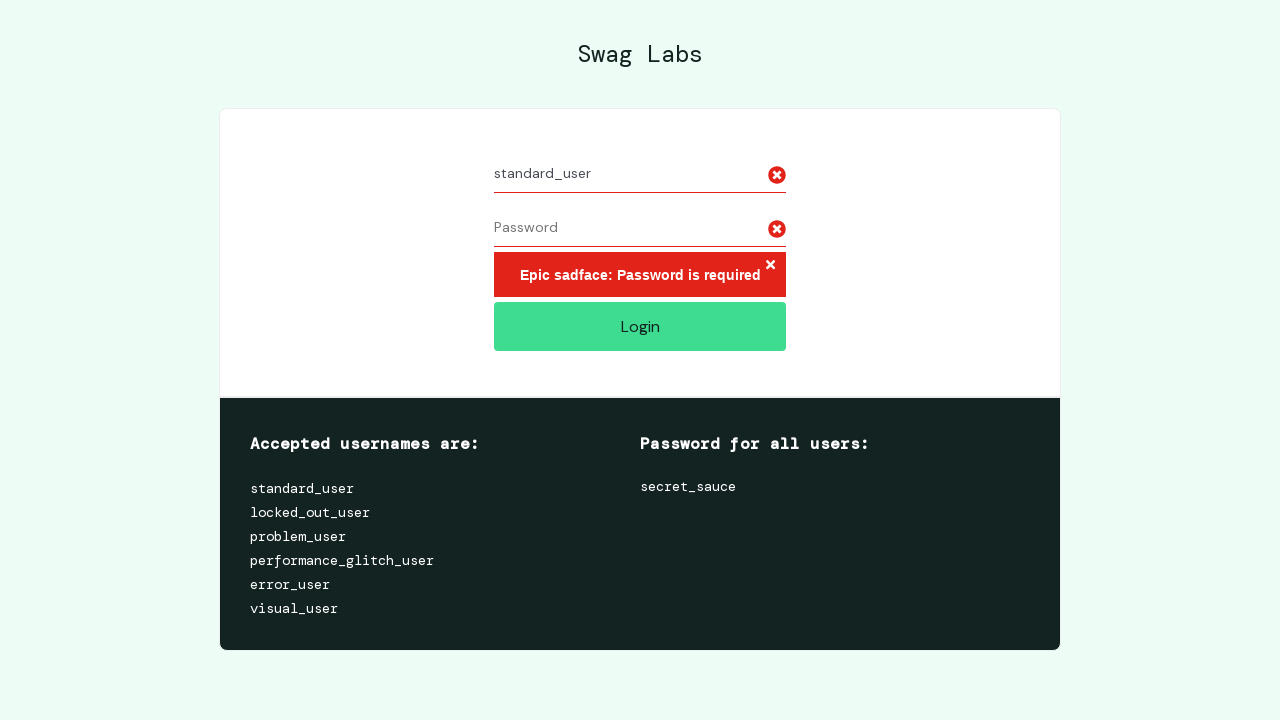